Tests form submission using ID locator by entering text and submitting with Enter key, then verifying the result

Starting URL: https://www.qa-practice.com/elements/input/simple

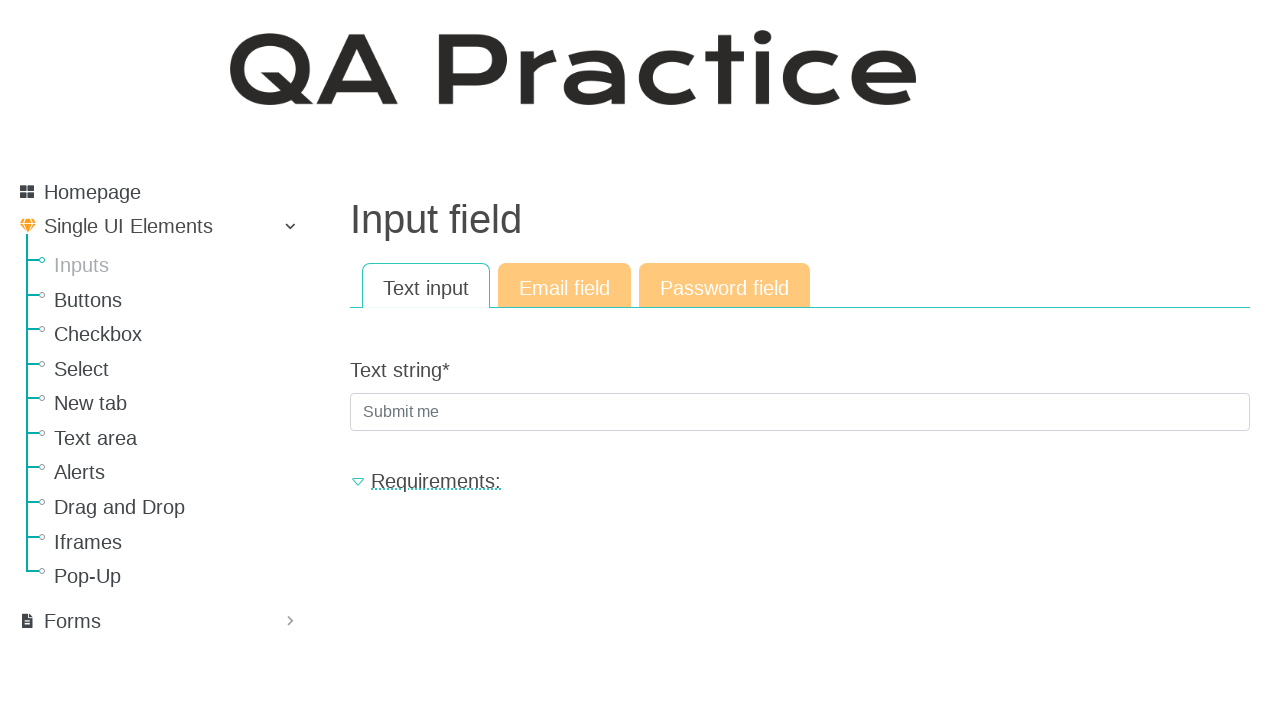

Filled text input field with 'Text' using ID locator on #id_text_string
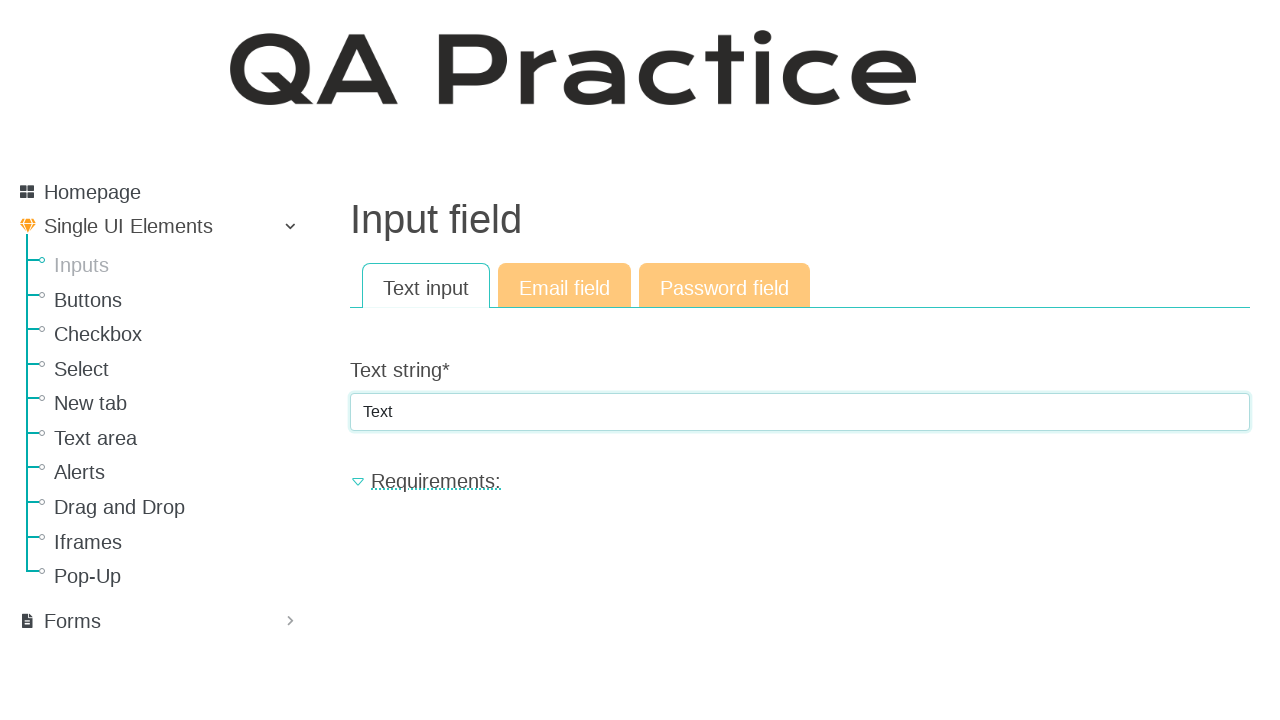

Pressed Enter key to submit form on #id_text_string
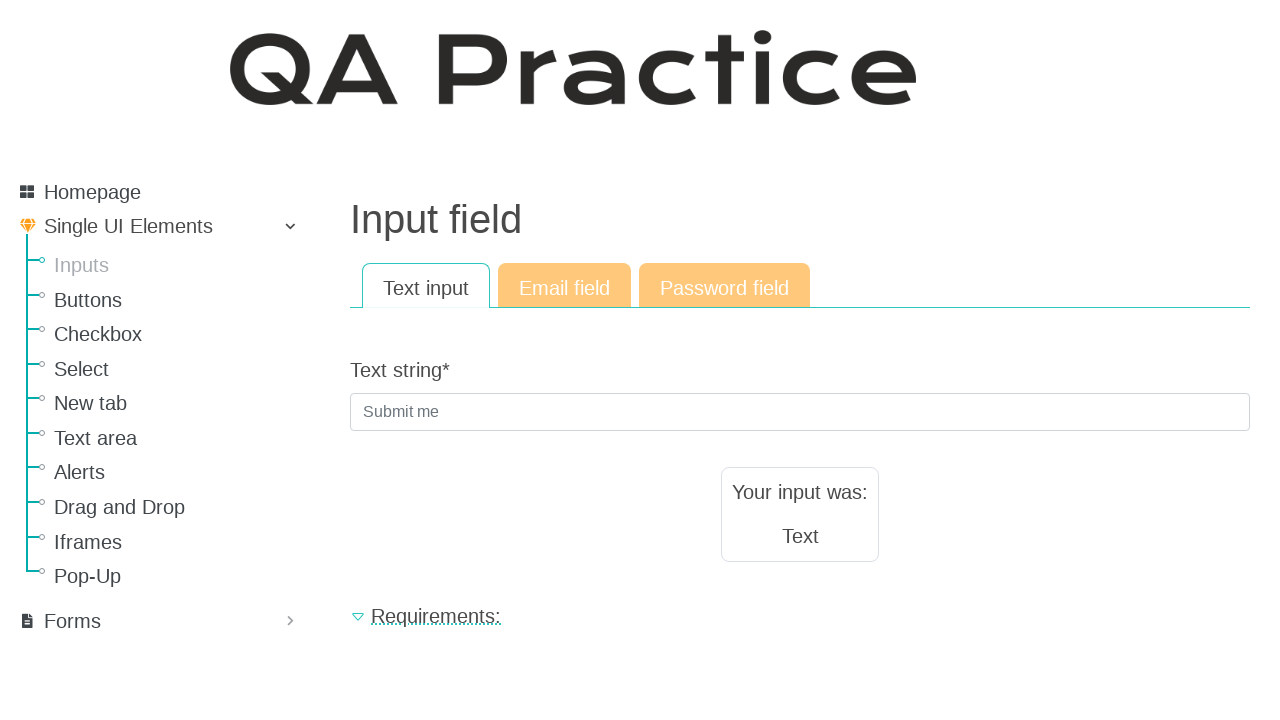

Result text element appeared after form submission
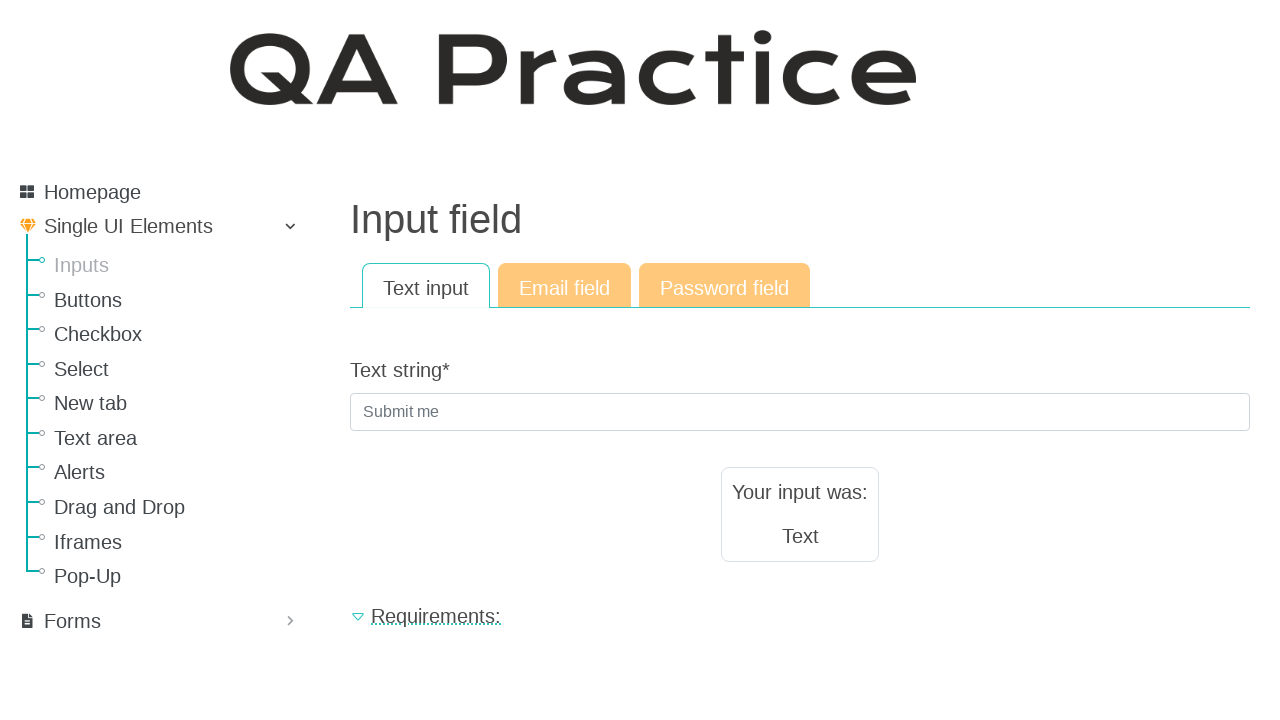

Retrieved result text content
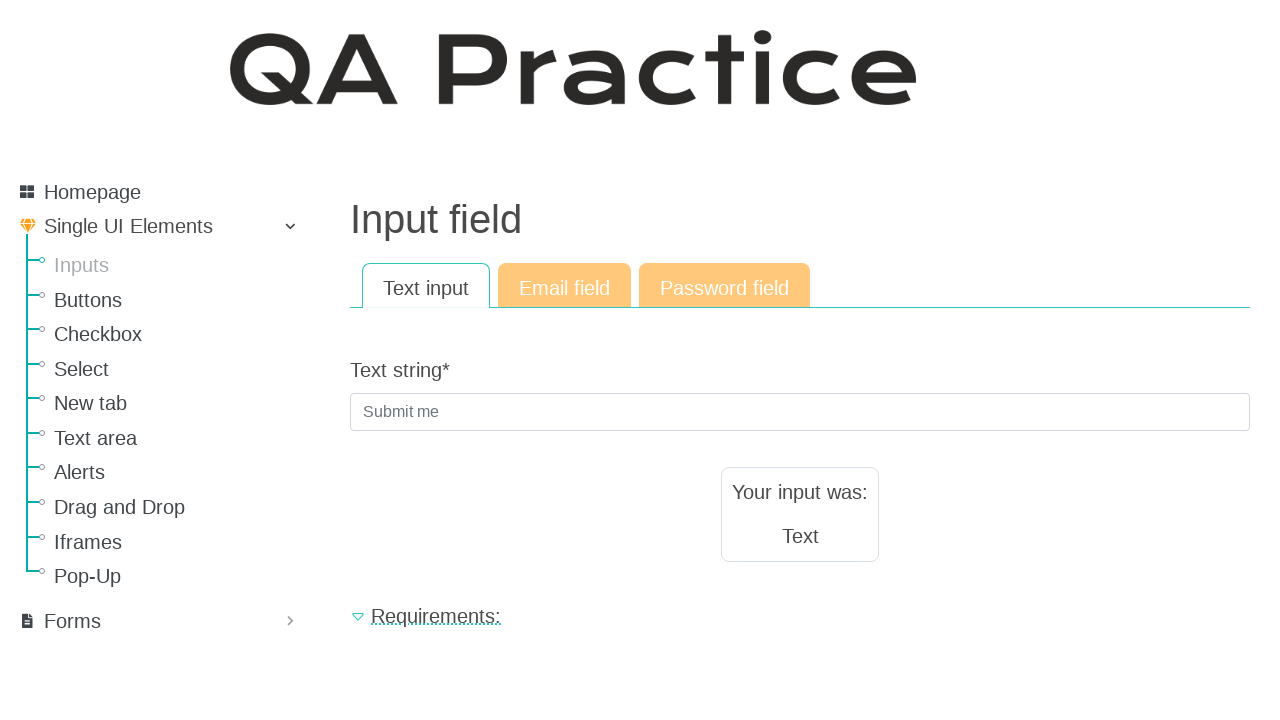

Assertion passed: result text matches submitted input 'Text'
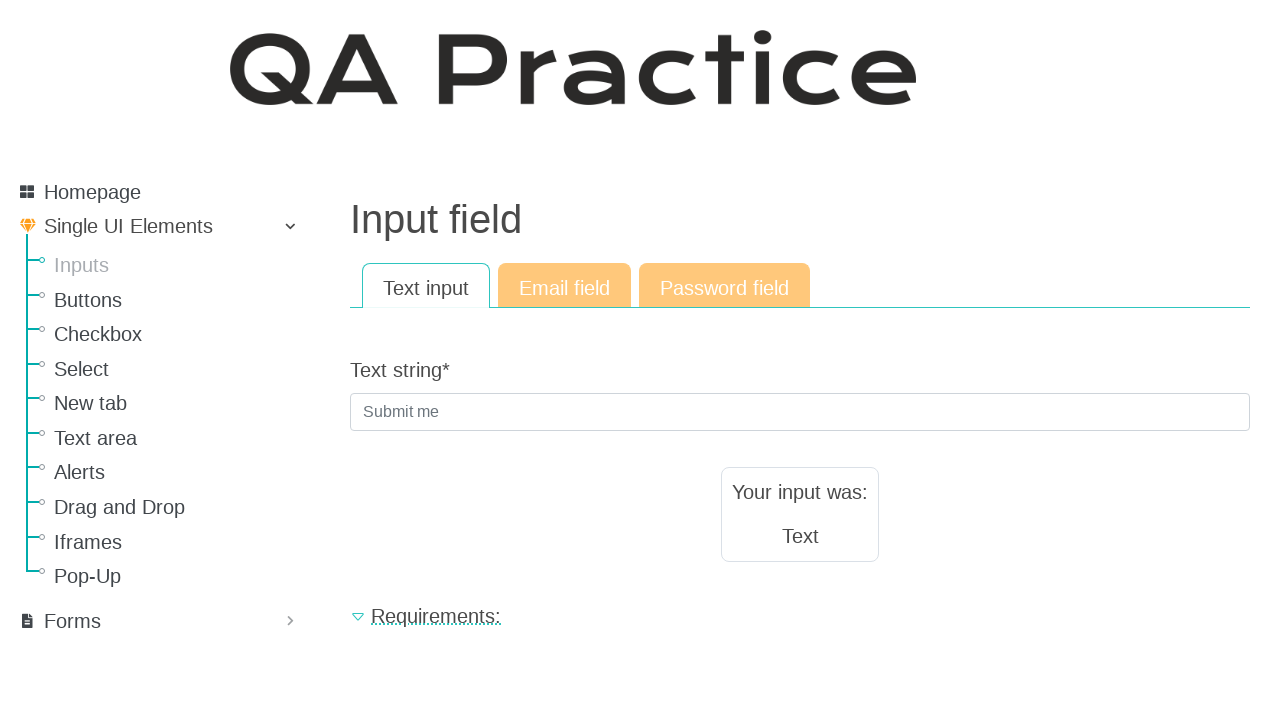

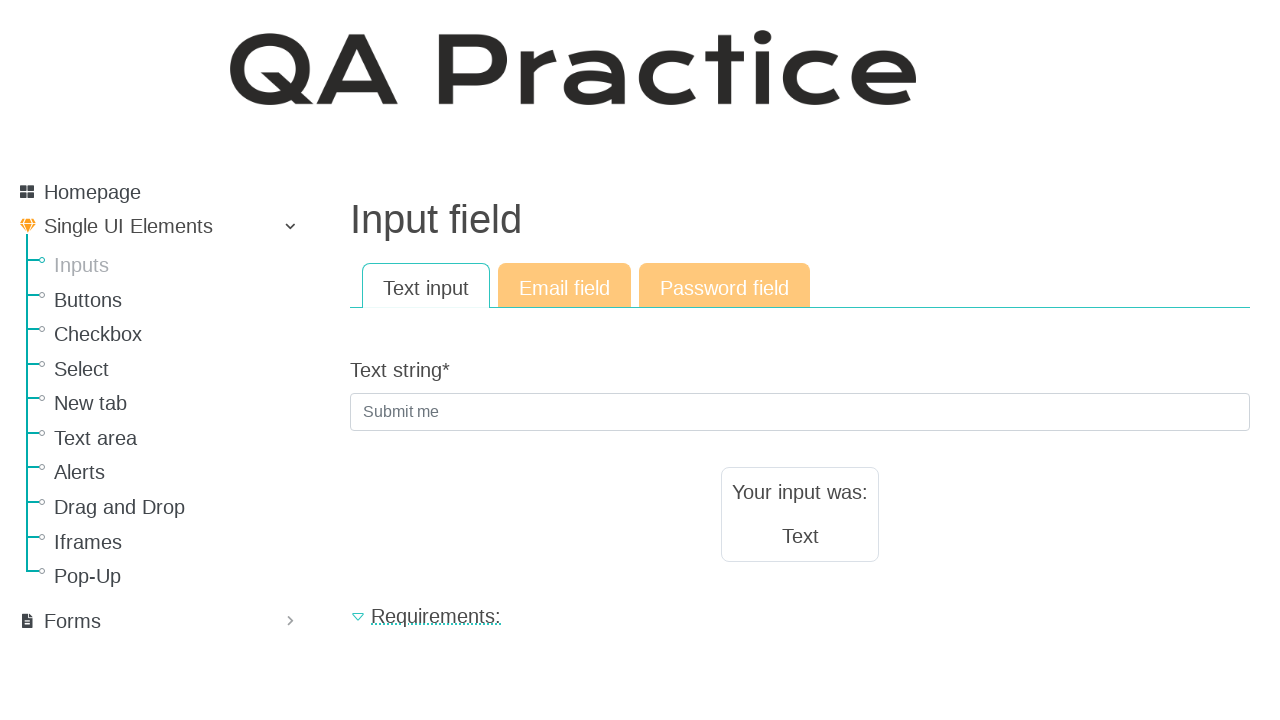